Tests keyboard actions on a text comparison tool by typing text, selecting all with Ctrl+A, copying with Ctrl+C, tabbing to another field, and pasting with Ctrl+V

Starting URL: https://gotranscript.com/text-compare

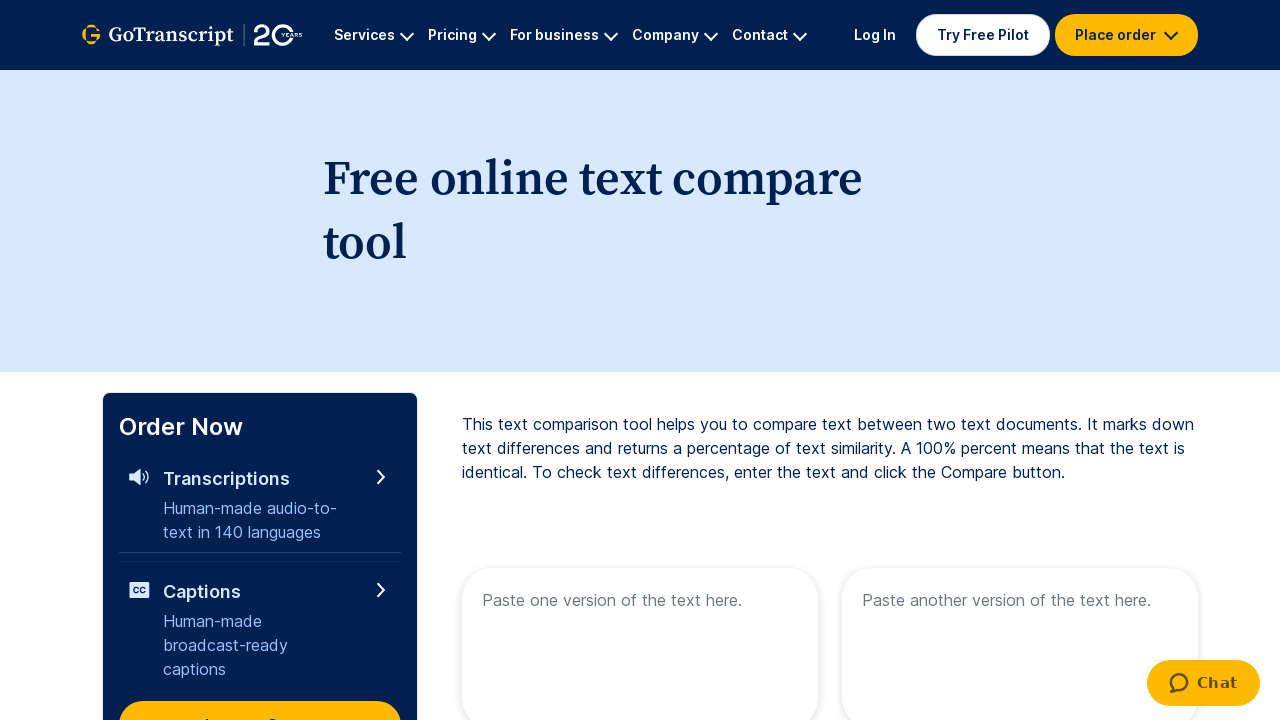

Typed 'Welcome to automation' into the first text area on [name="text1"]
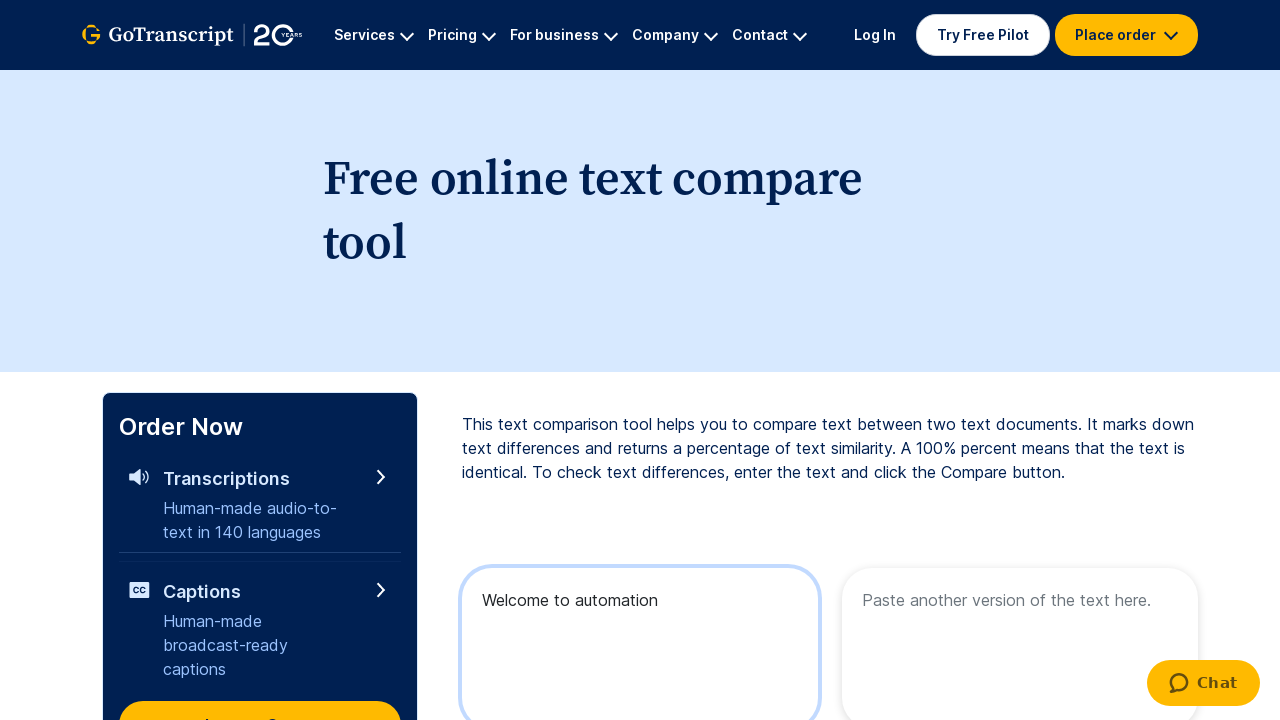

Selected all text with Ctrl+A
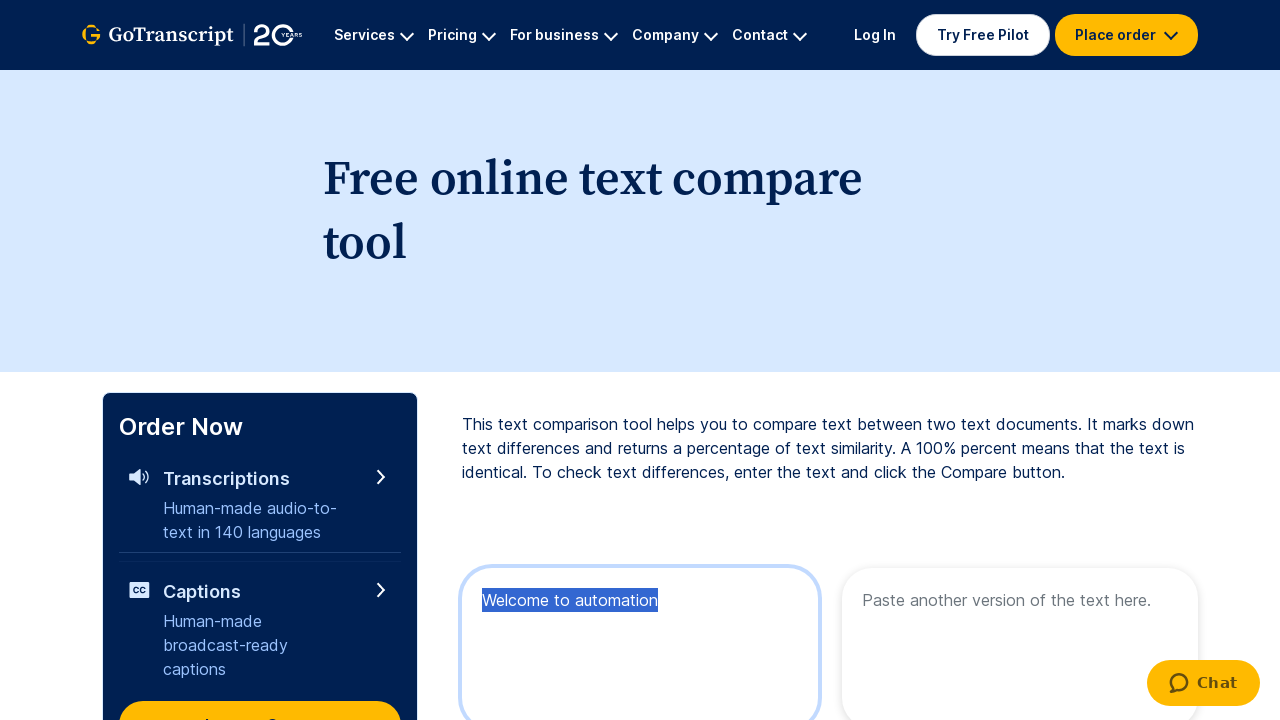

Copied selected text with Ctrl+C
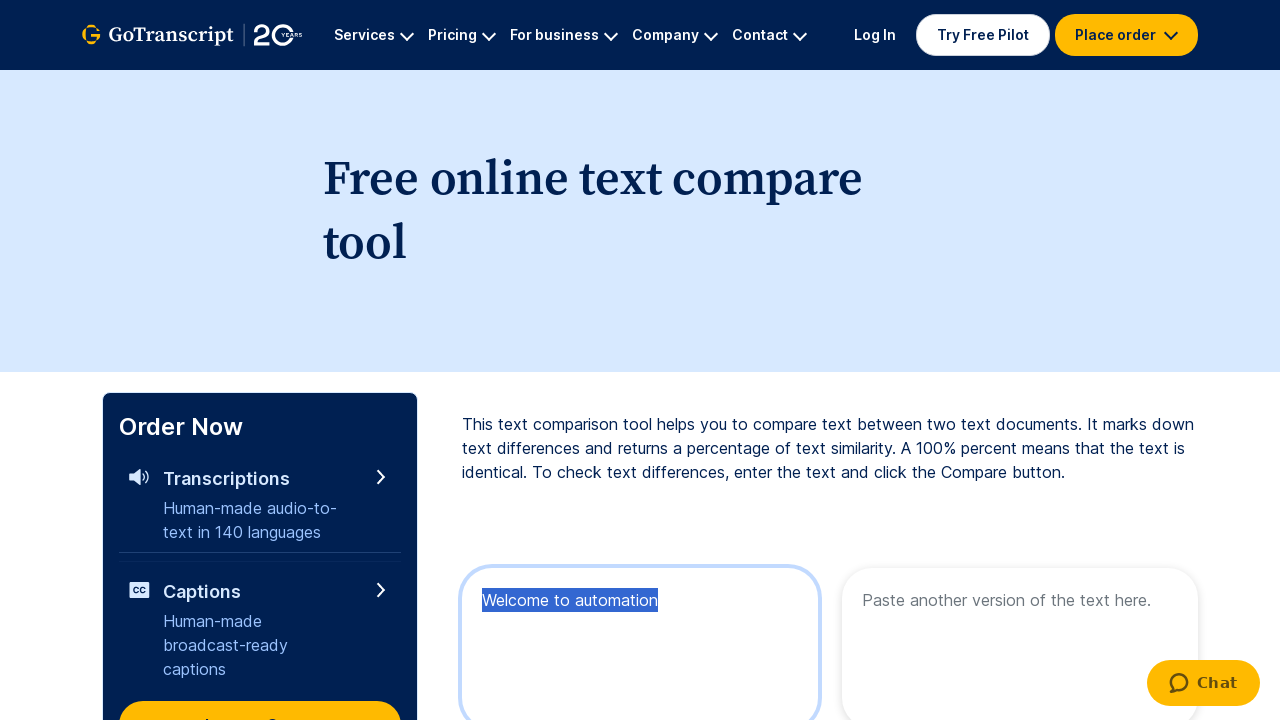

Pressed Tab key down to move focus to next field
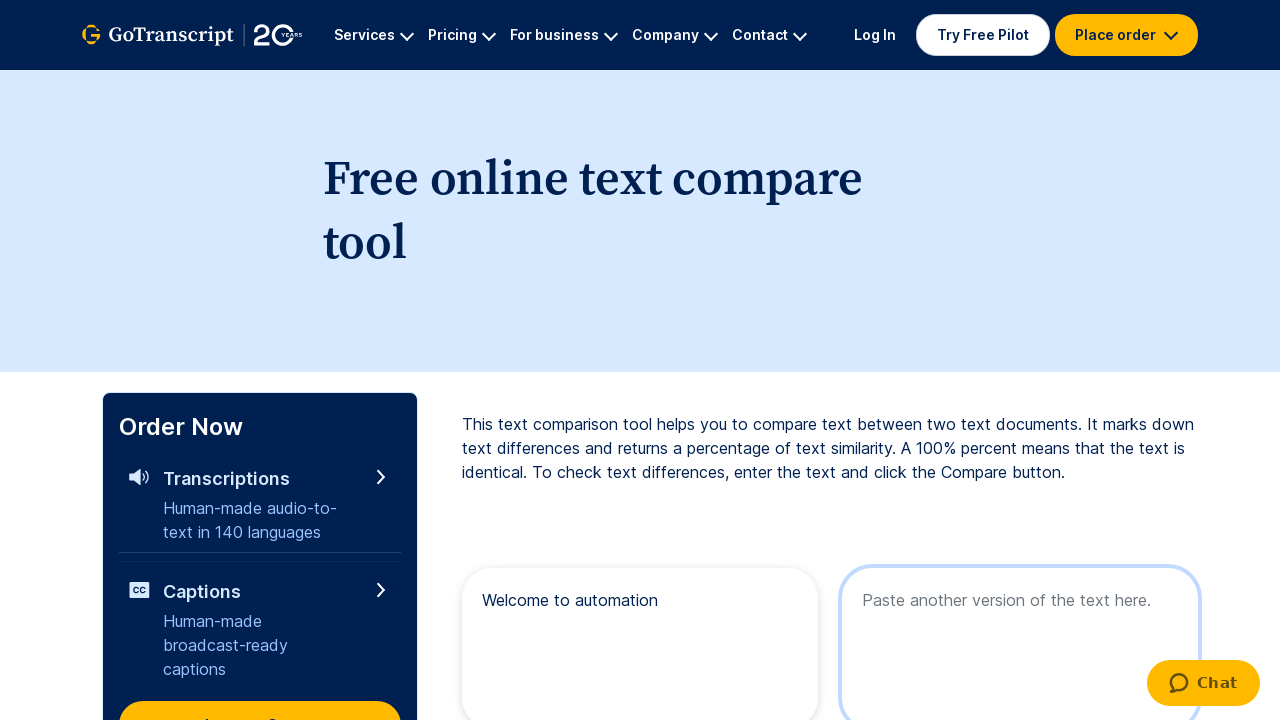

Released Tab key
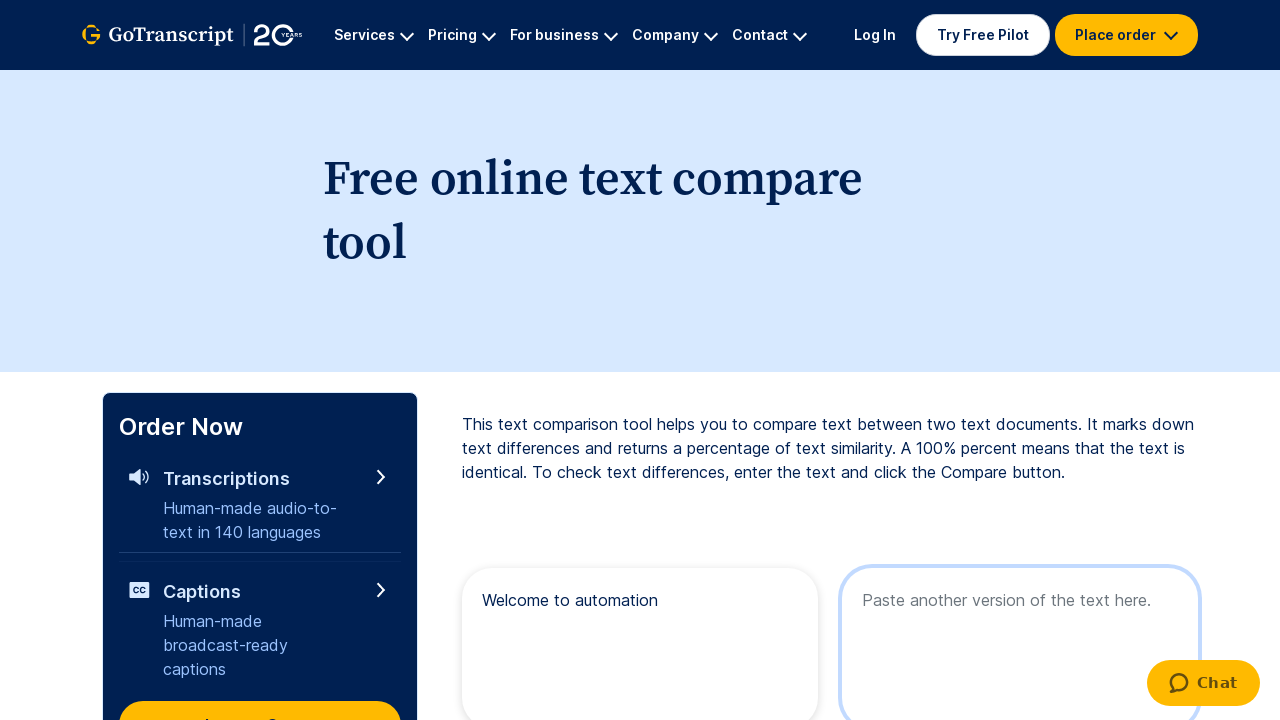

Pasted copied text with Ctrl+V into the second field
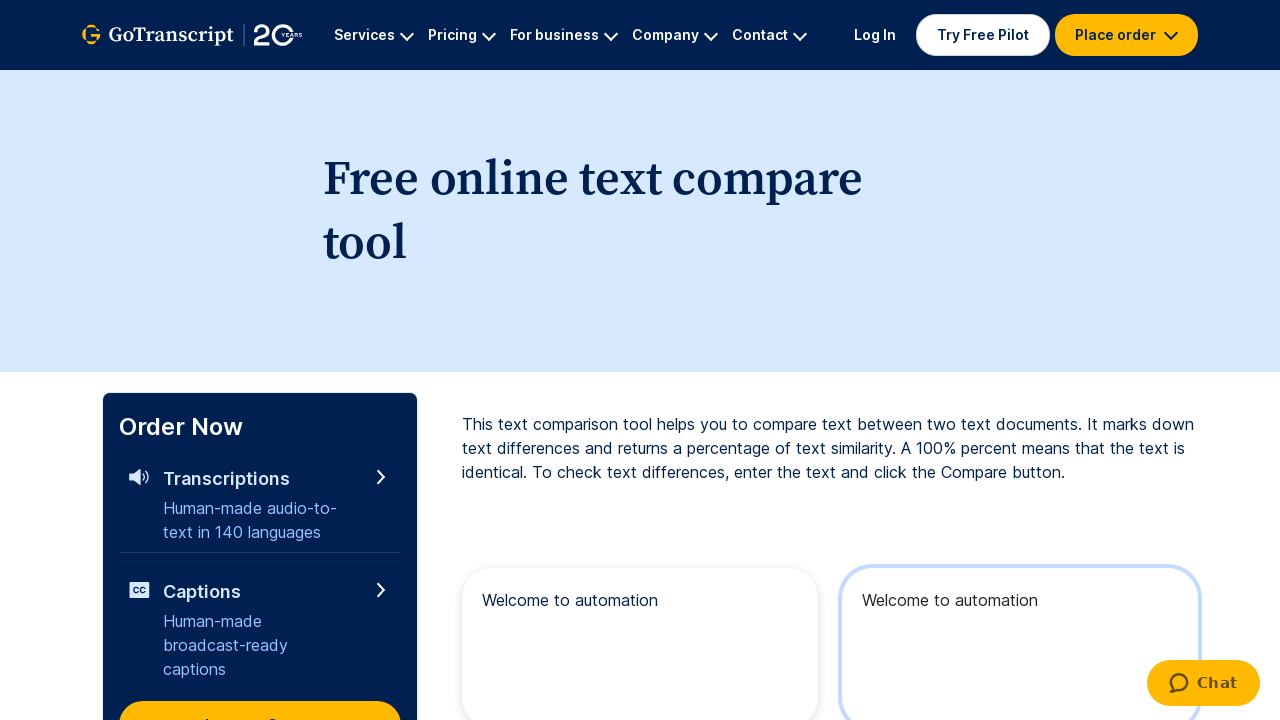

Waited for 2000ms for actions to complete
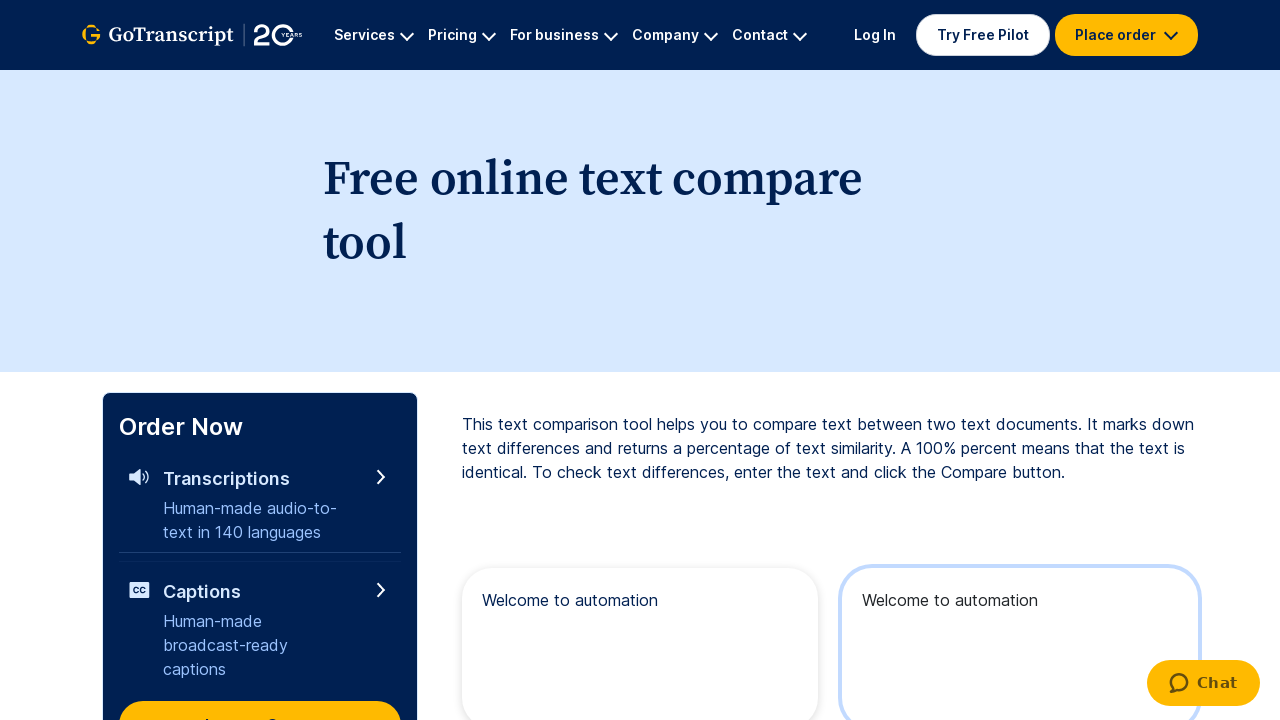

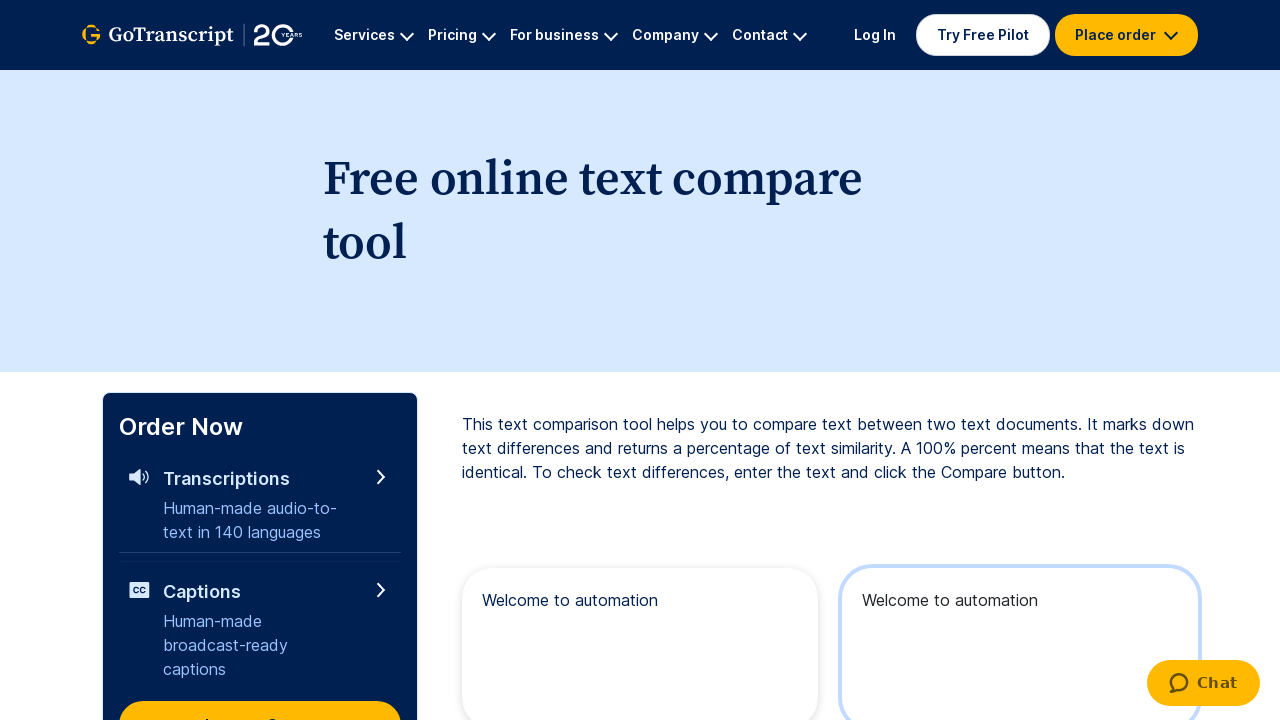